Tests autocomplete functionality by typing a partial query and navigating through suggestions using keyboard arrow keys

Starting URL: https://rahulshettyacademy.com/AutomationPractice/

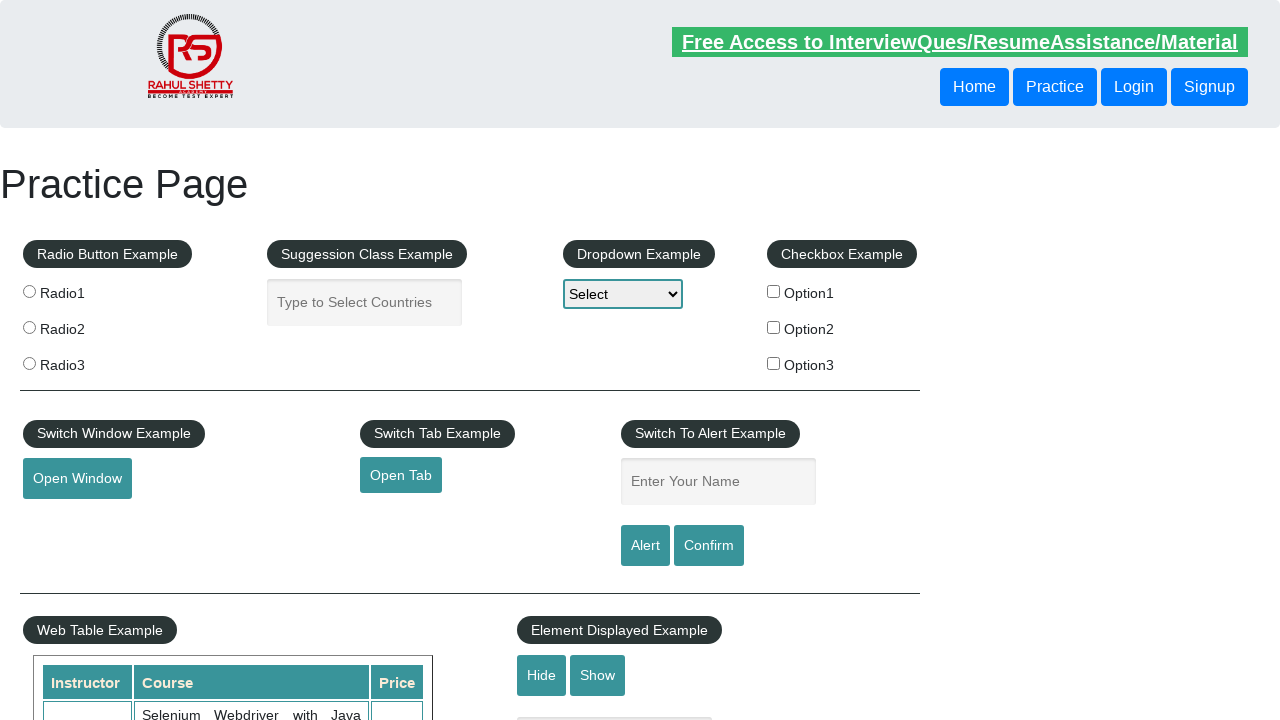

Filled autocomplete field with partial query 'uni' on #autocomplete
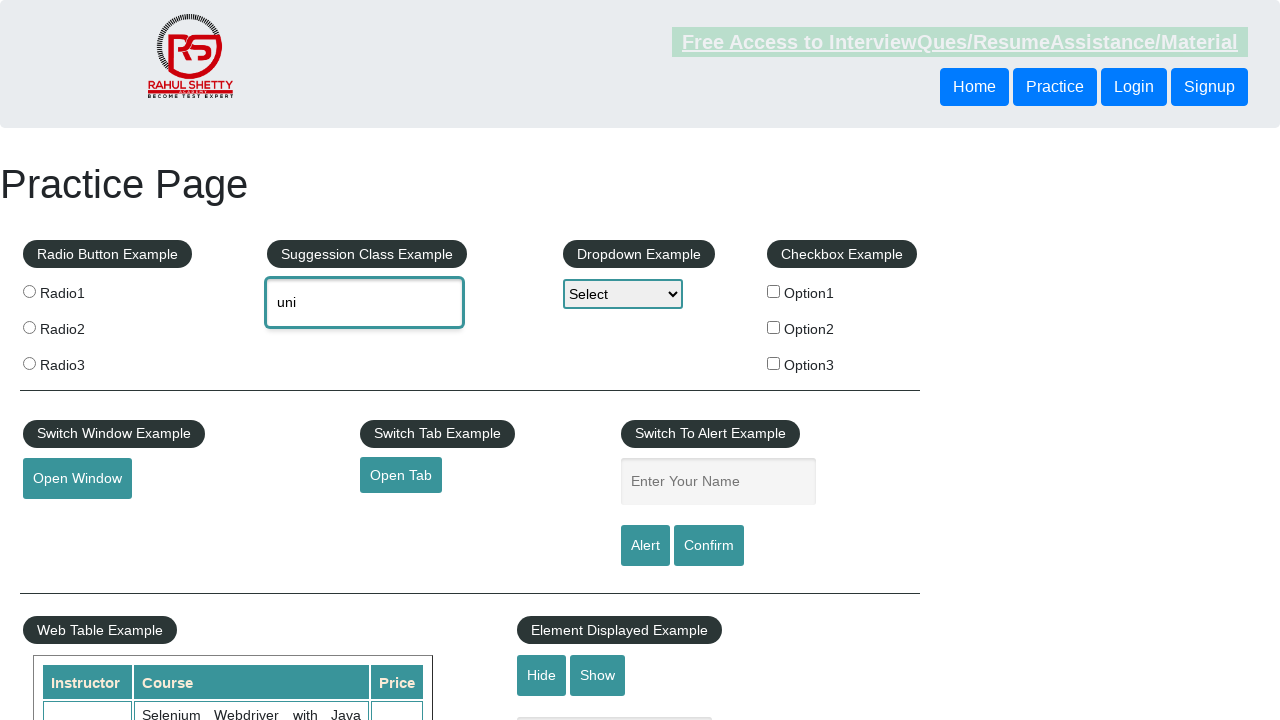

Waited 2000ms for autocomplete suggestions to appear
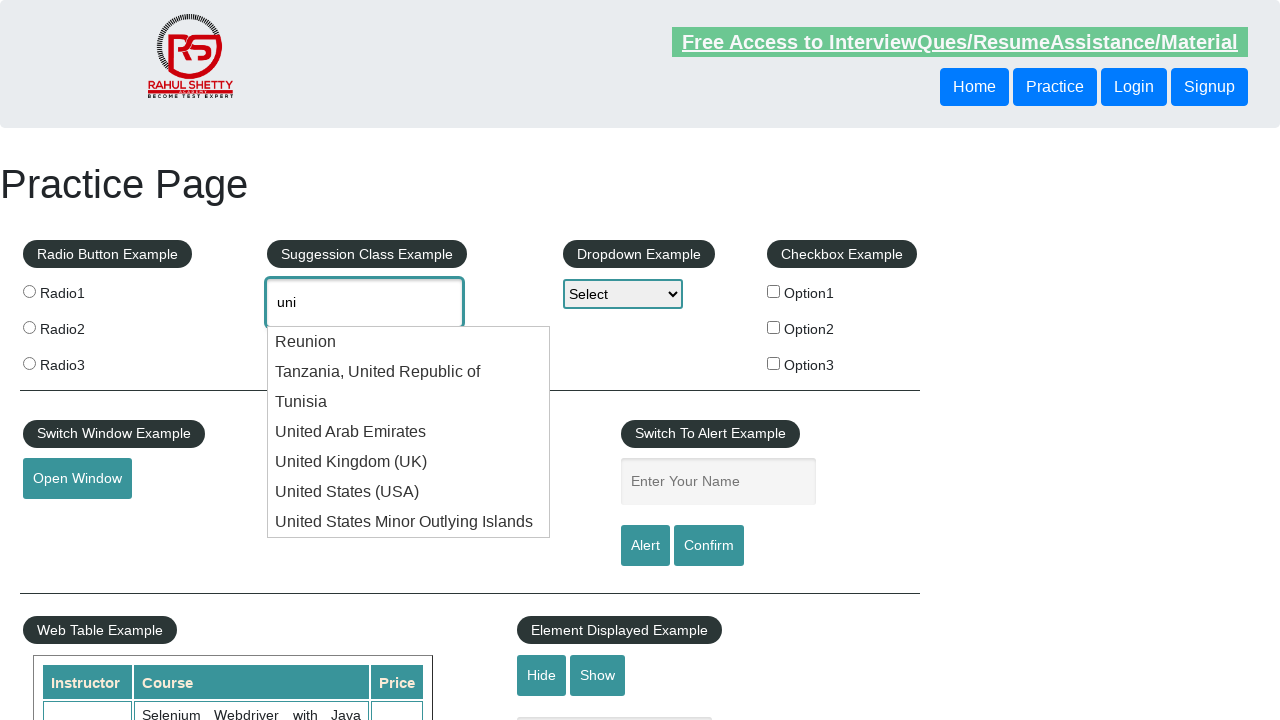

Pressed ArrowDown to navigate to next suggestion (1st press) on #autocomplete
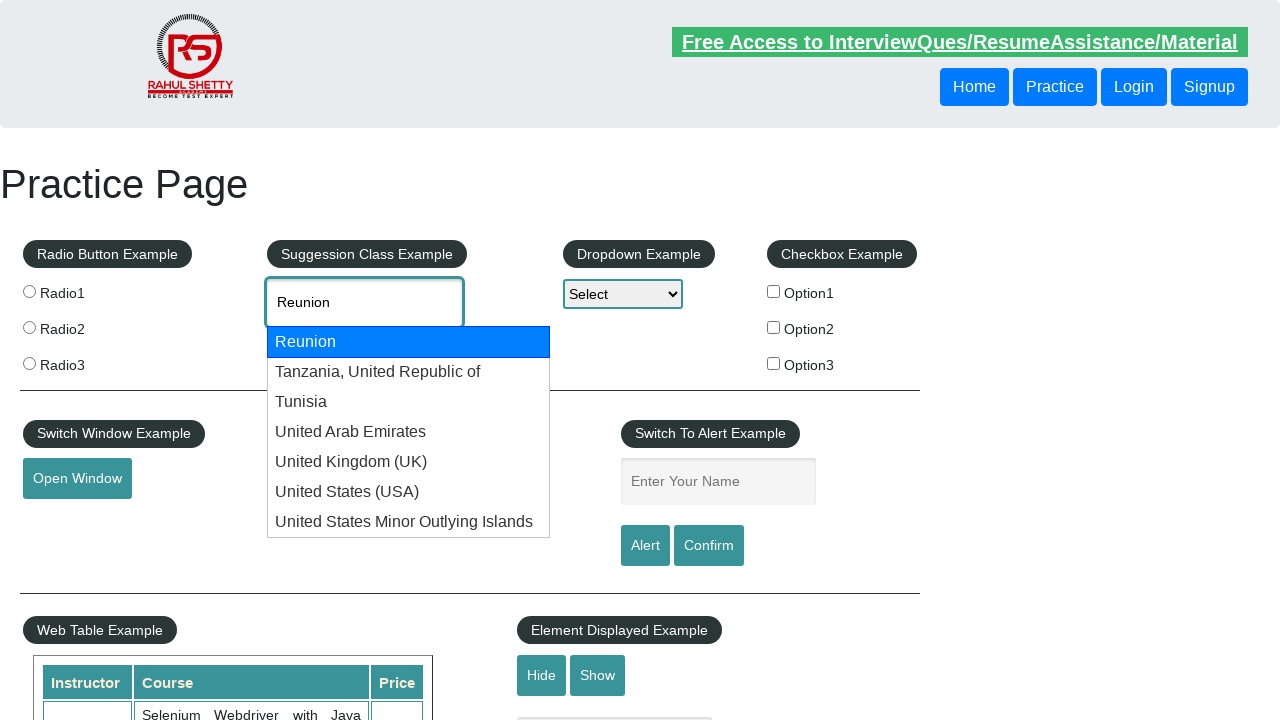

Pressed ArrowDown to navigate to next suggestion (2nd press) on #autocomplete
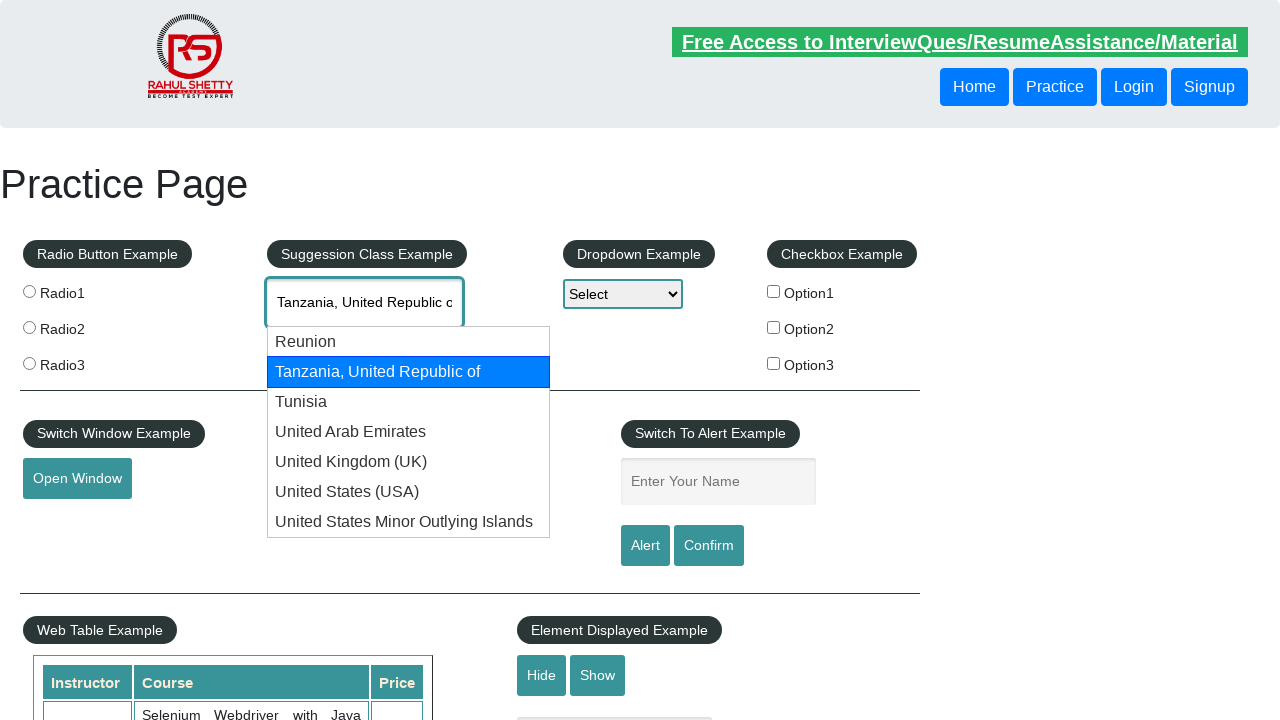

Pressed ArrowDown to navigate to next suggestion (3rd press) on #autocomplete
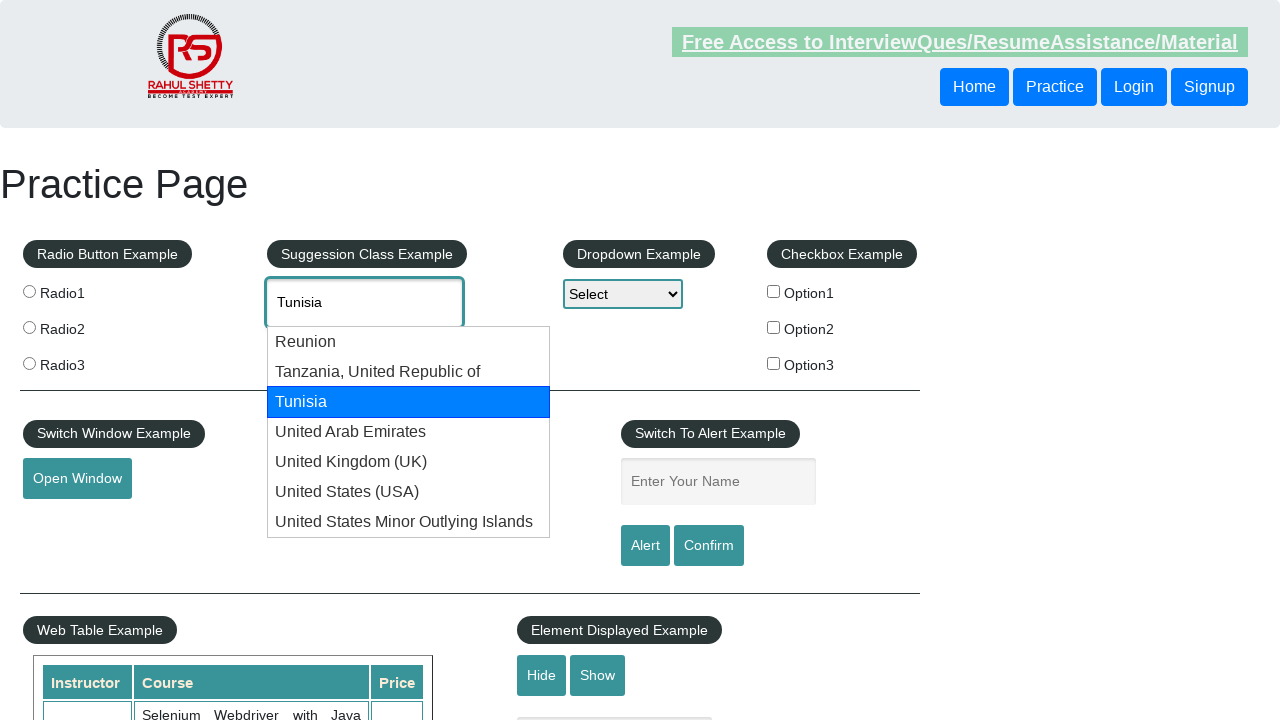

Pressed ArrowDown to navigate to next suggestion (4th press) on #autocomplete
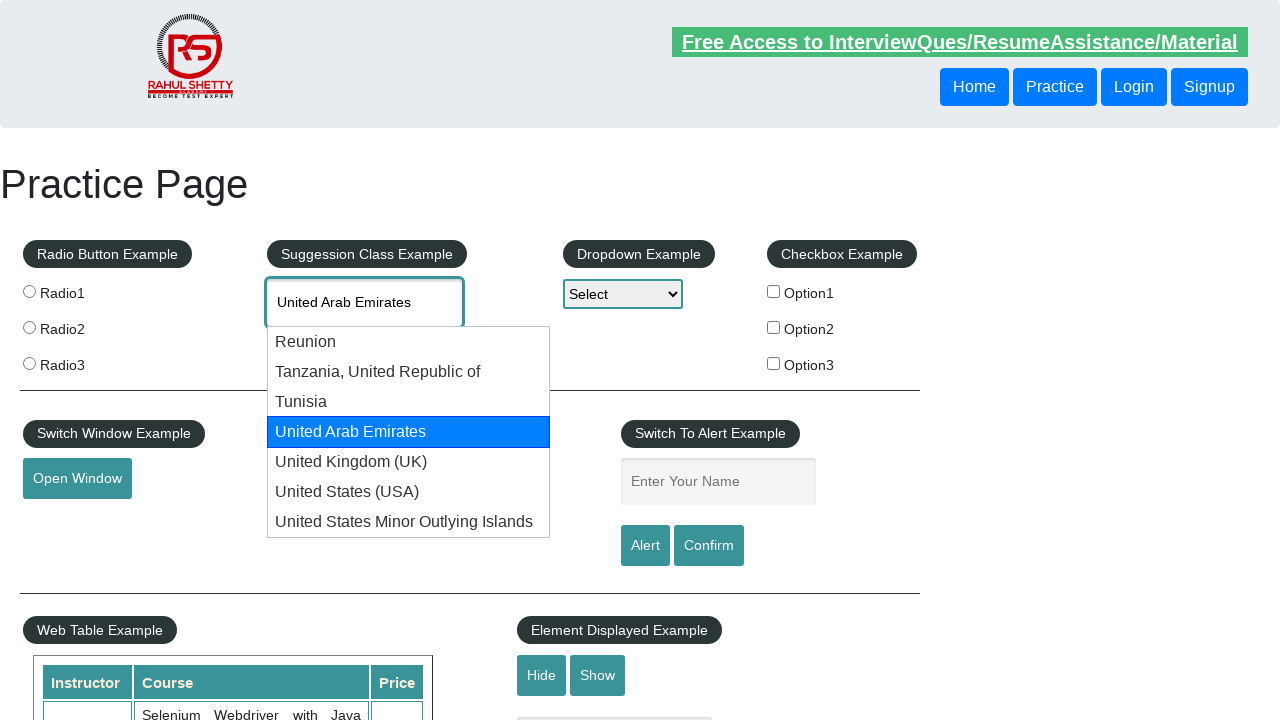

Retrieved selected autocomplete value: 'None'
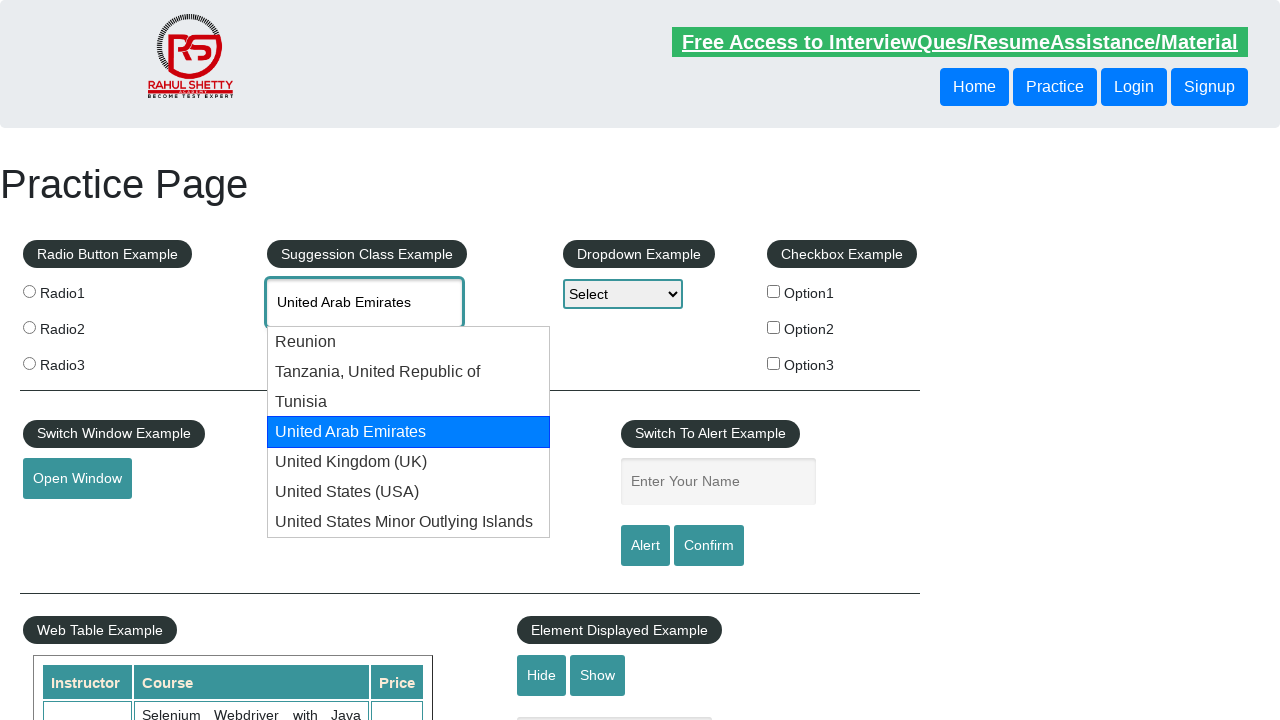

Printed selected value to console: None
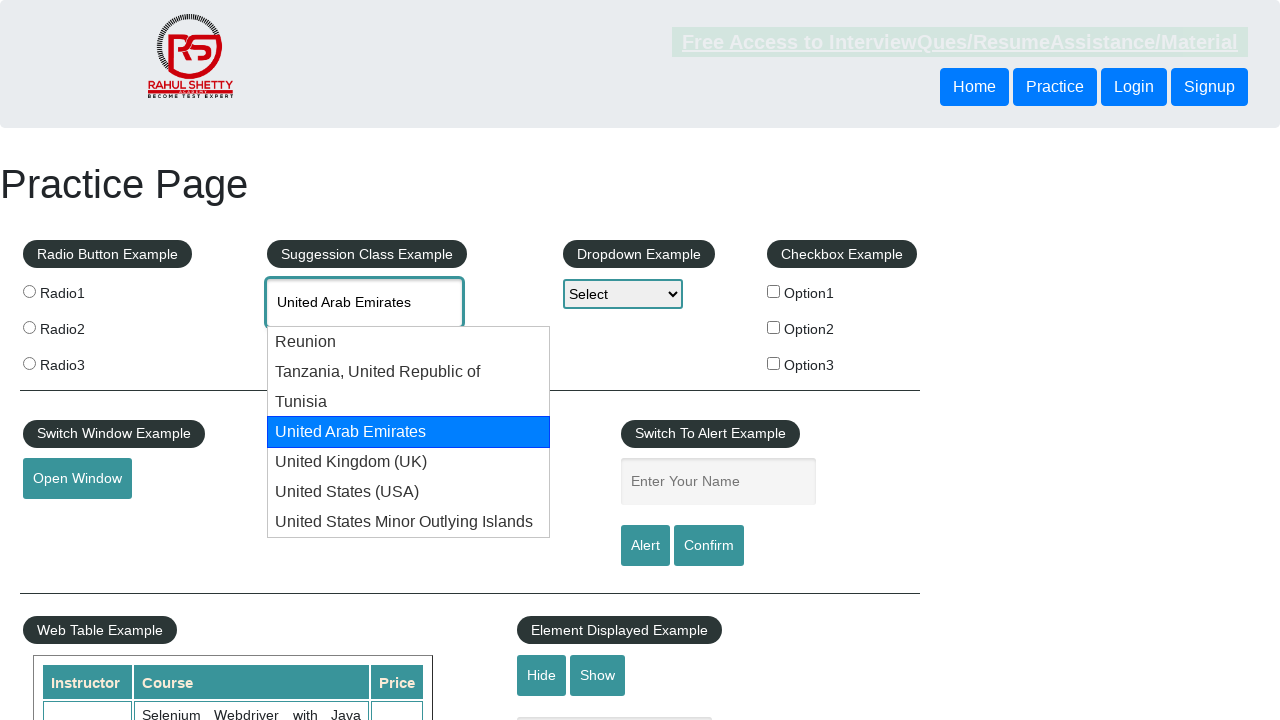

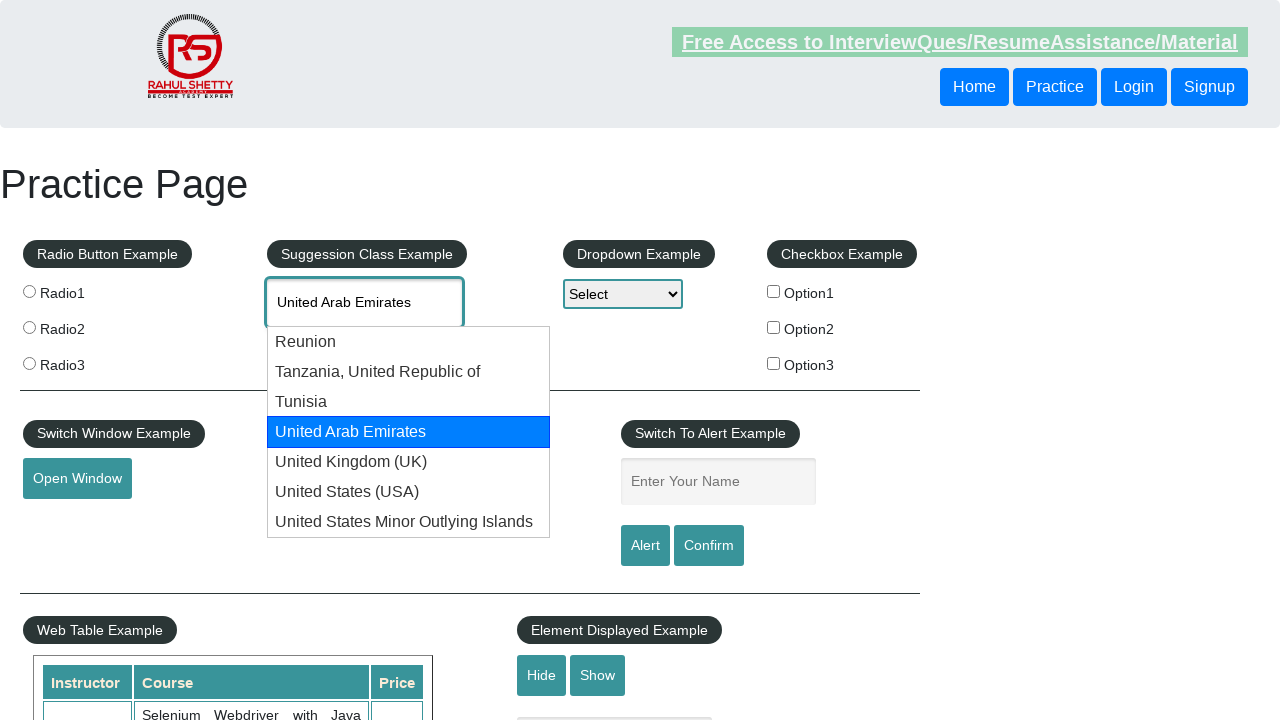